Tests dropdown selection functionality by selecting options using different methods (index, visible text, and value)

Starting URL: https://rahulshettyacademy.com/dropdownsPractise/

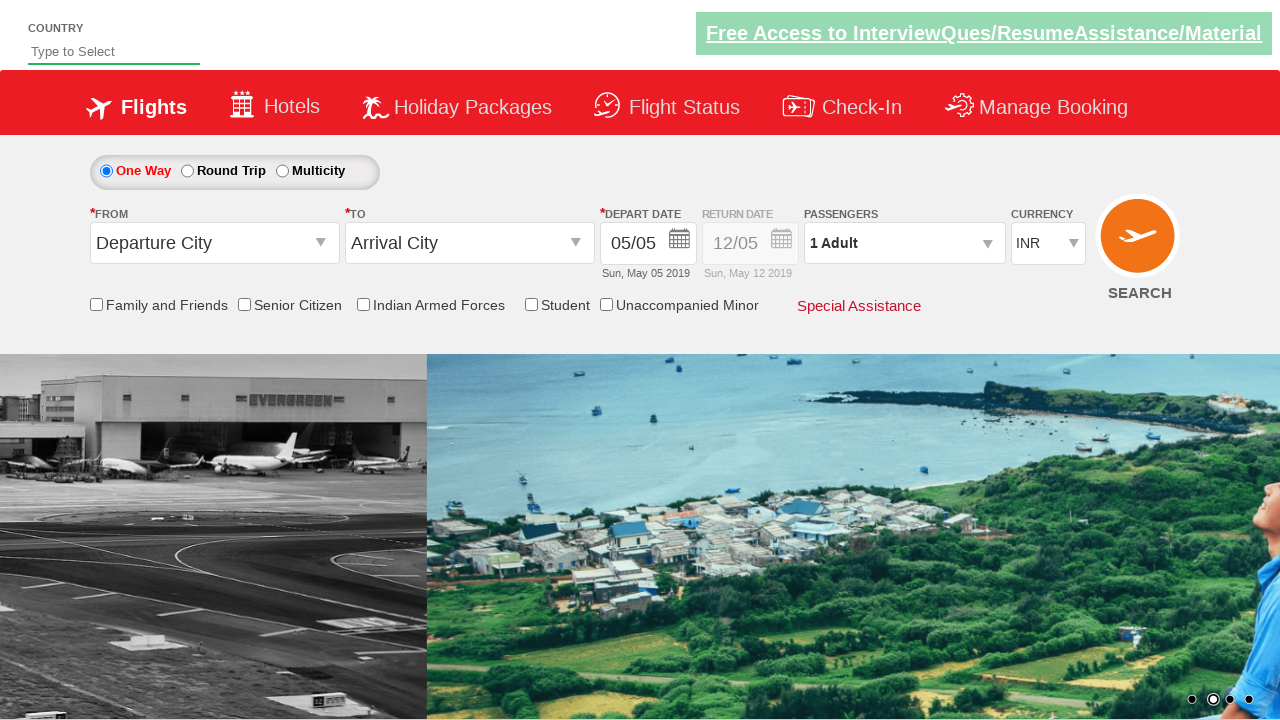

Located currency dropdown element
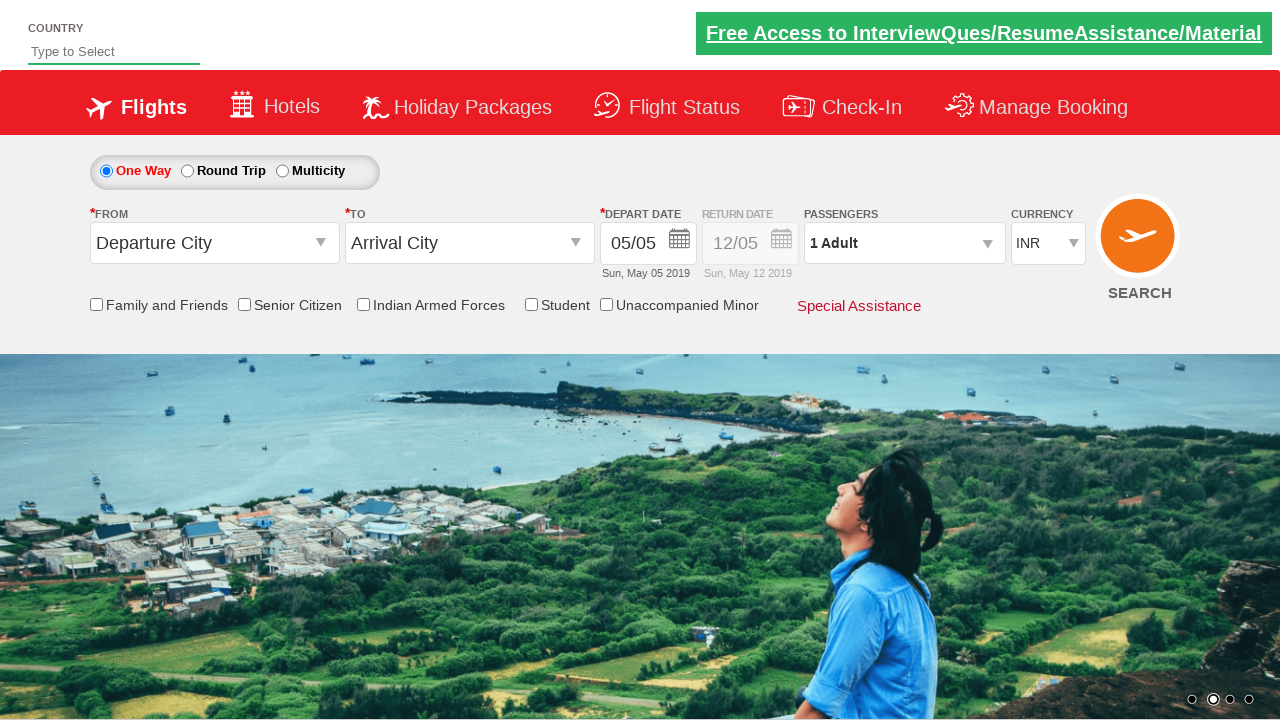

Selected dropdown option by index 3 (4th option) on #ctl00_mainContent_DropDownListCurrency
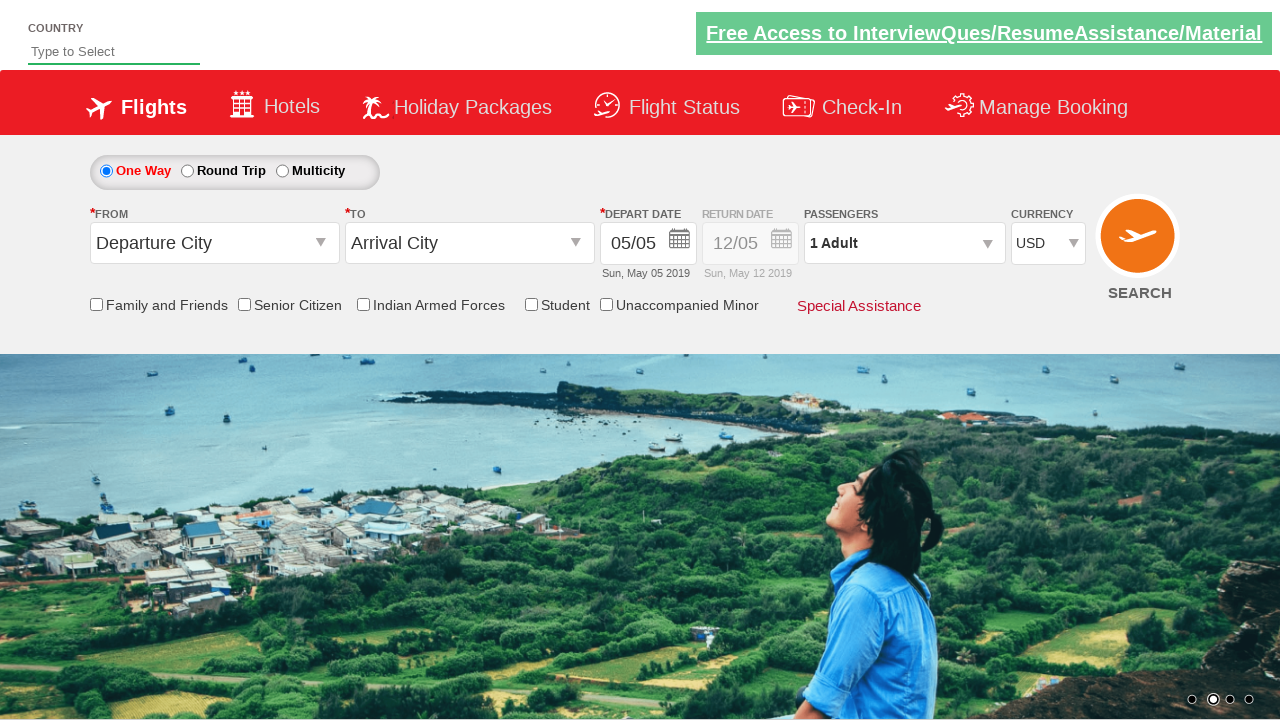

Waited 1000ms after first selection
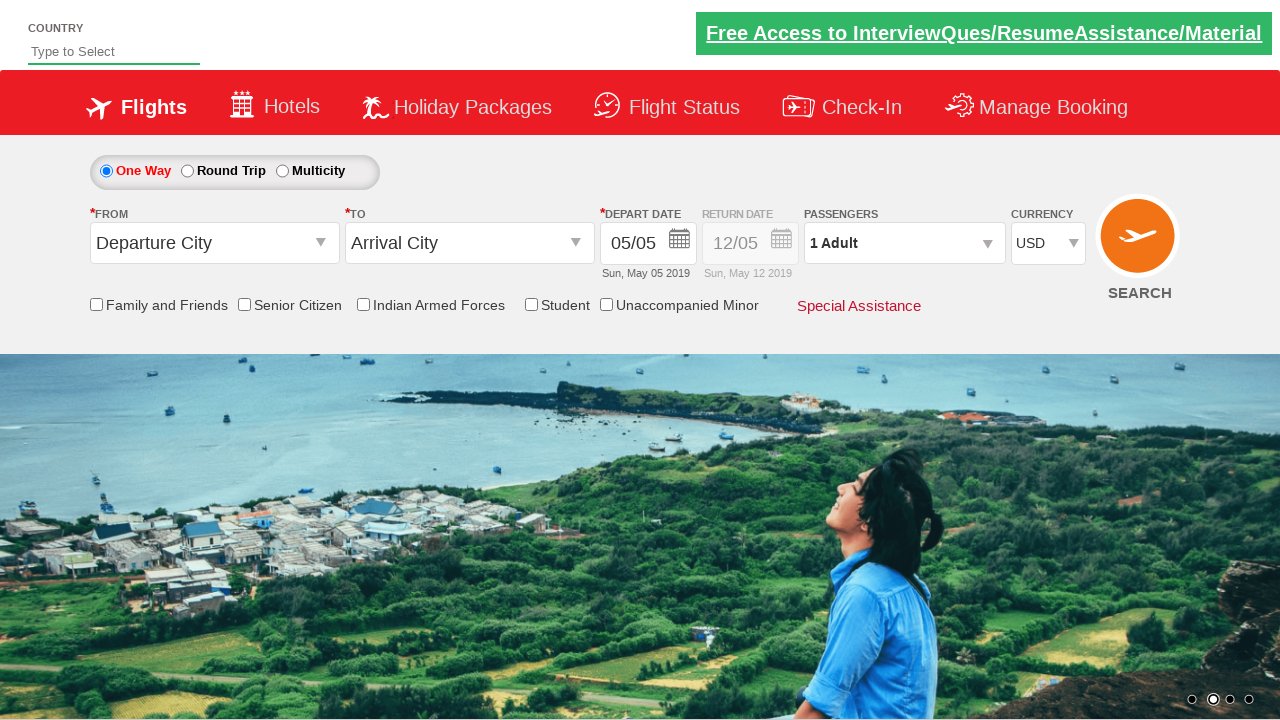

Selected dropdown option by visible text 'AED' on #ctl00_mainContent_DropDownListCurrency
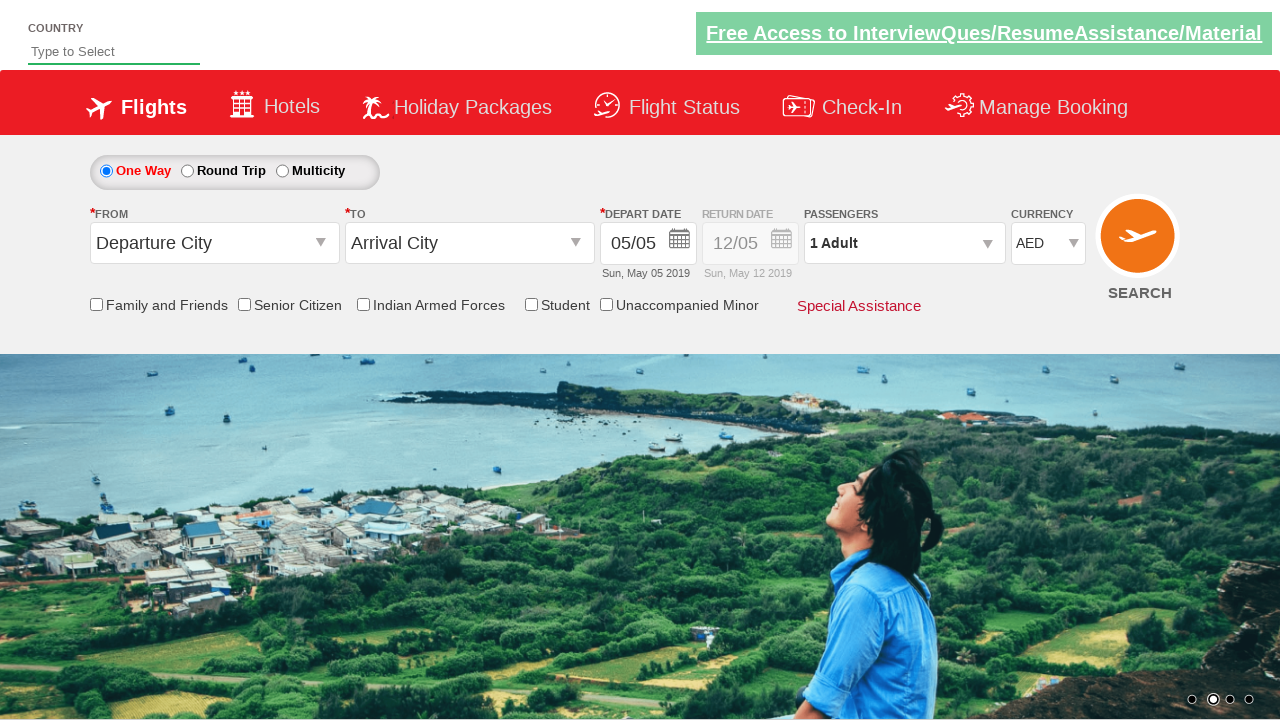

Waited 1000ms after second selection
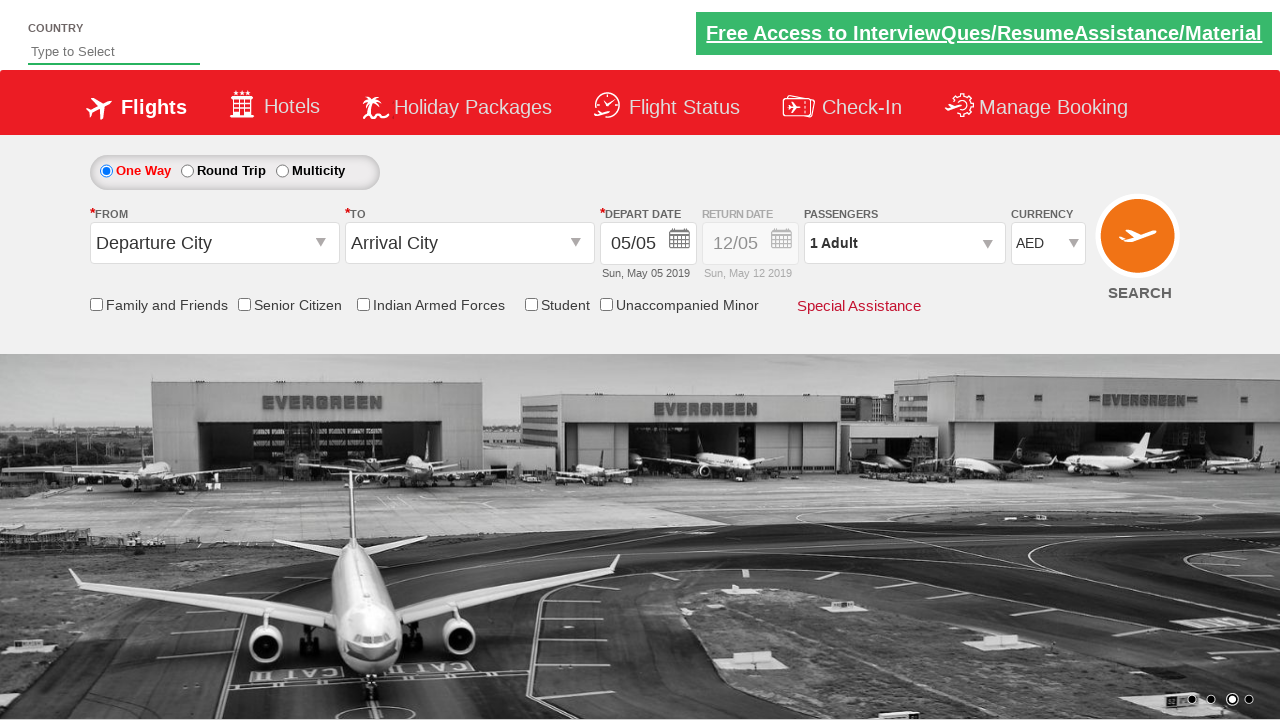

Selected dropdown option by value 'INR' on #ctl00_mainContent_DropDownListCurrency
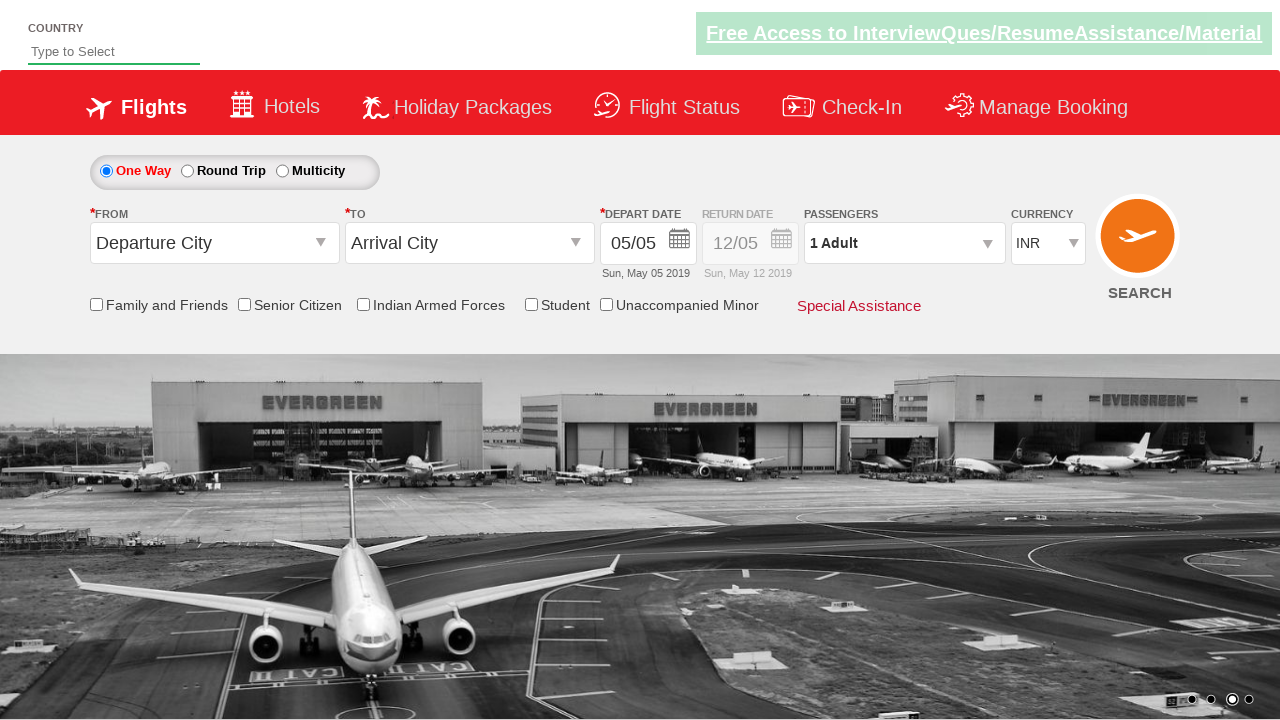

Retrieved selected option text: 'INR'
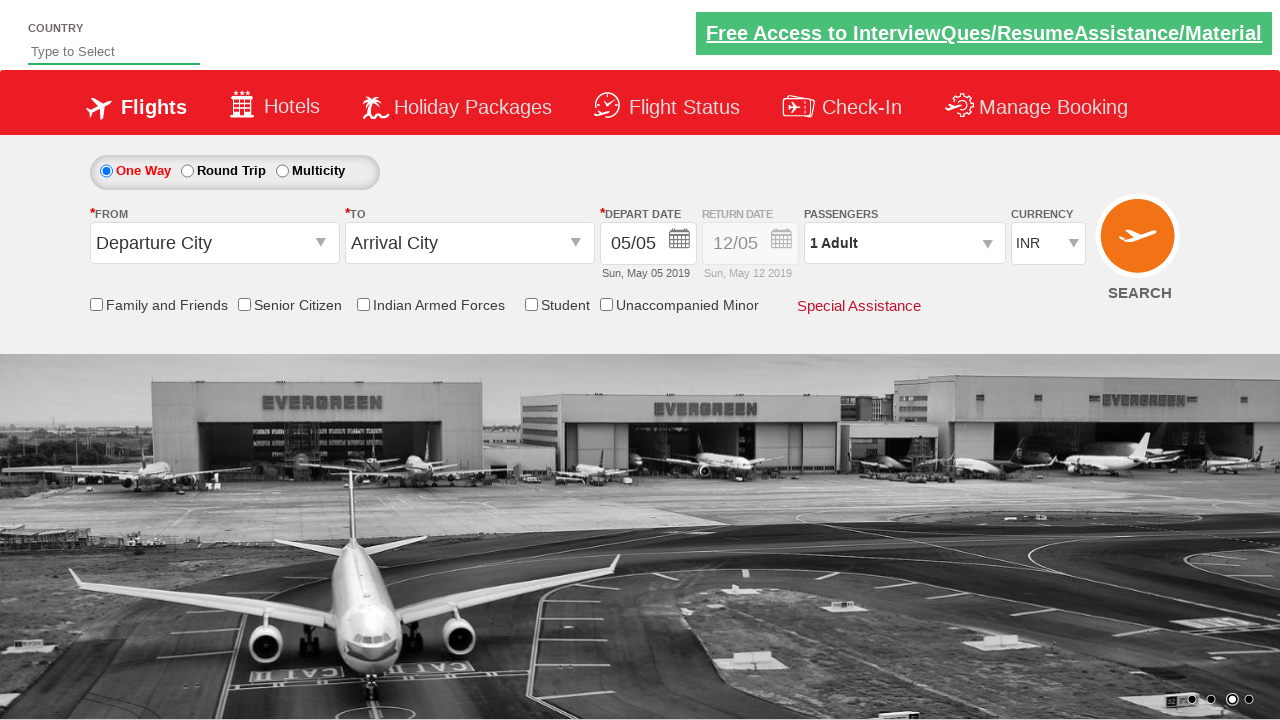

Printed selected option: INR
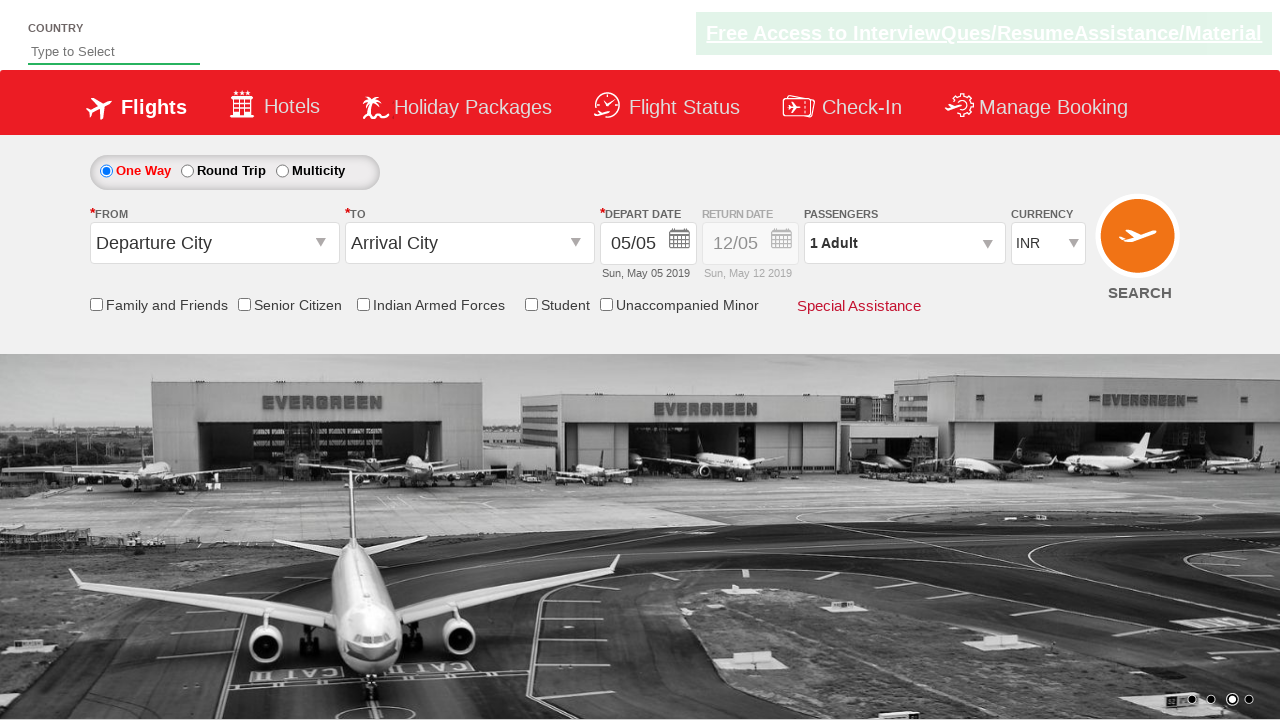

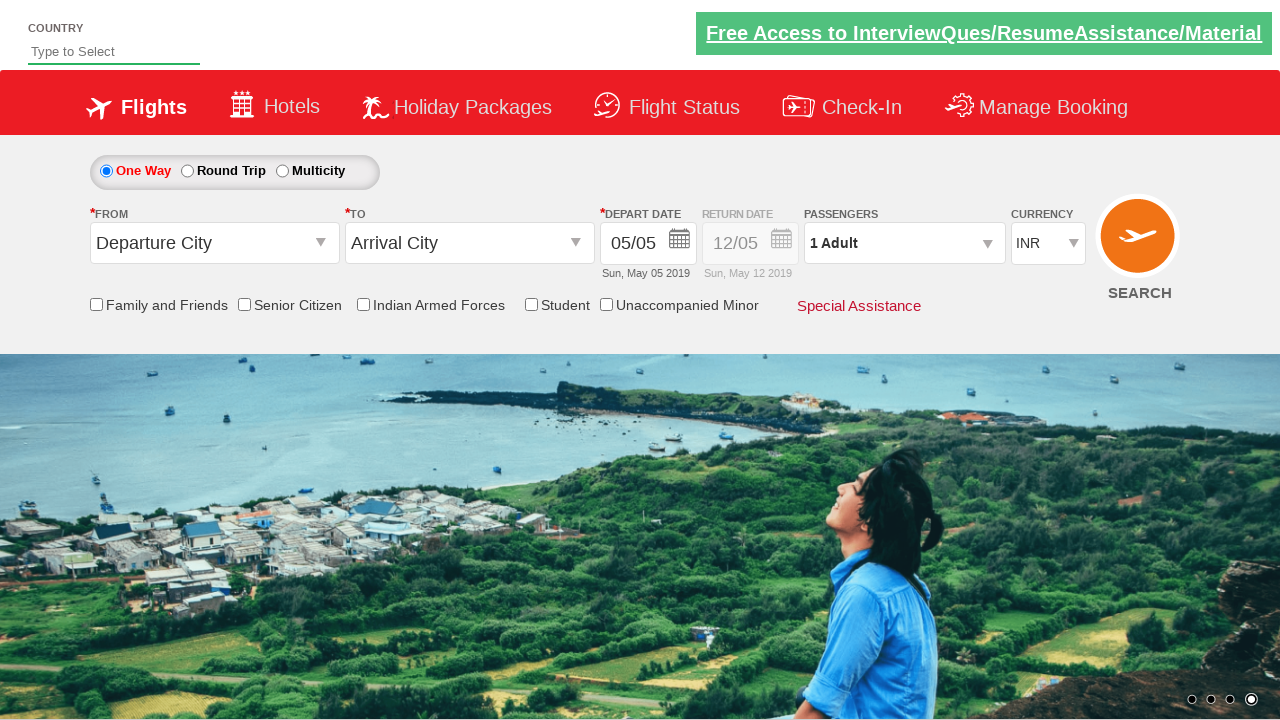